Tests marking all items as completed using the toggle all checkbox

Starting URL: https://demo.playwright.dev/todomvc

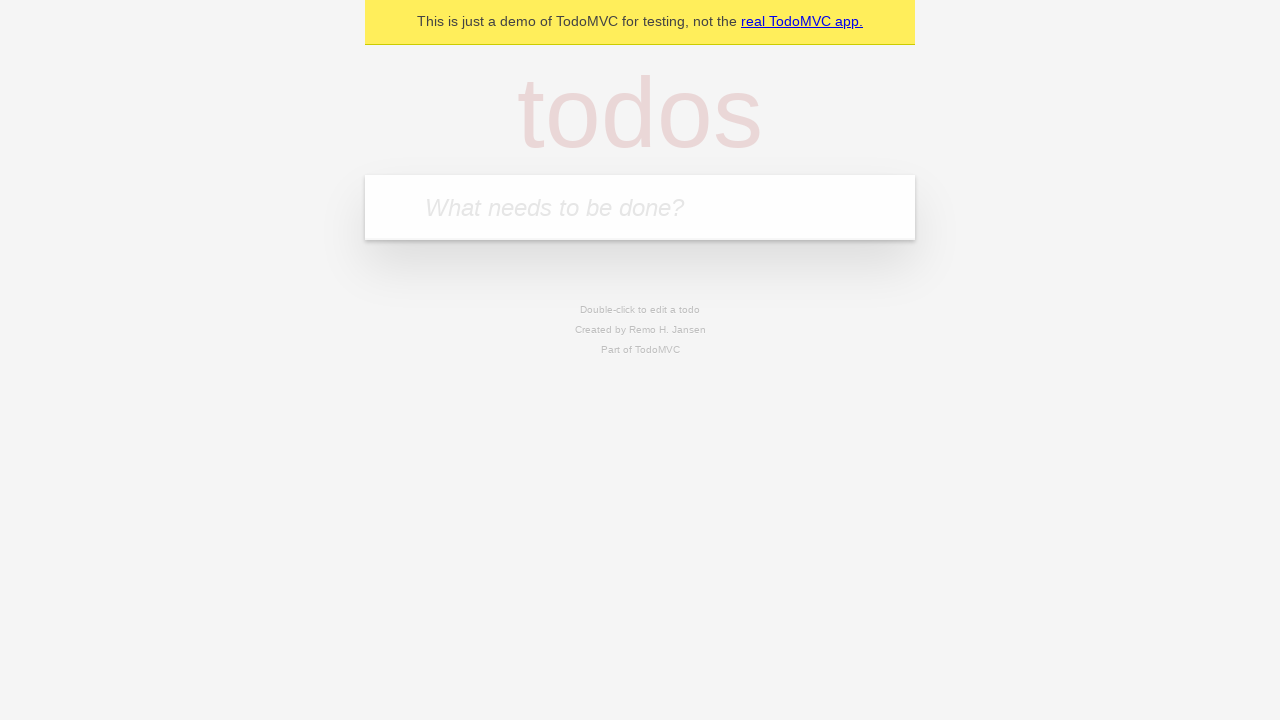

Filled todo input with 'buy some cheese' on internal:attr=[placeholder="What needs to be done?"i]
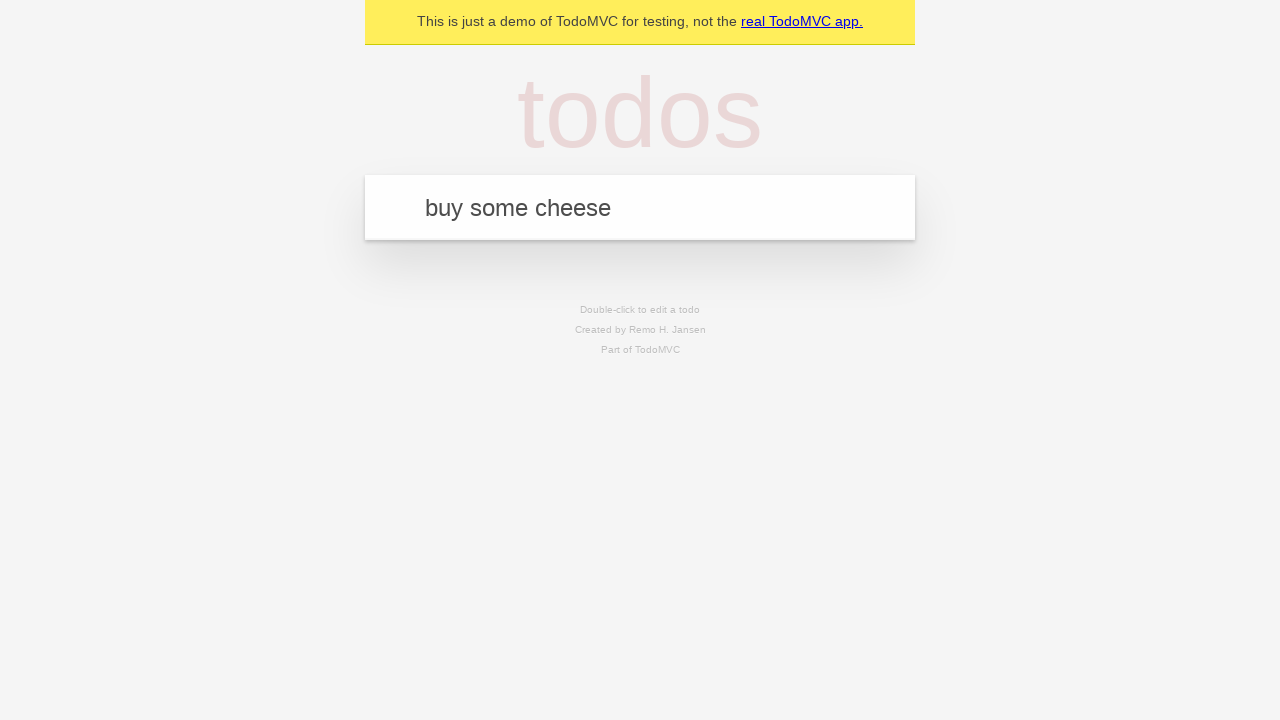

Pressed Enter to add first todo item on internal:attr=[placeholder="What needs to be done?"i]
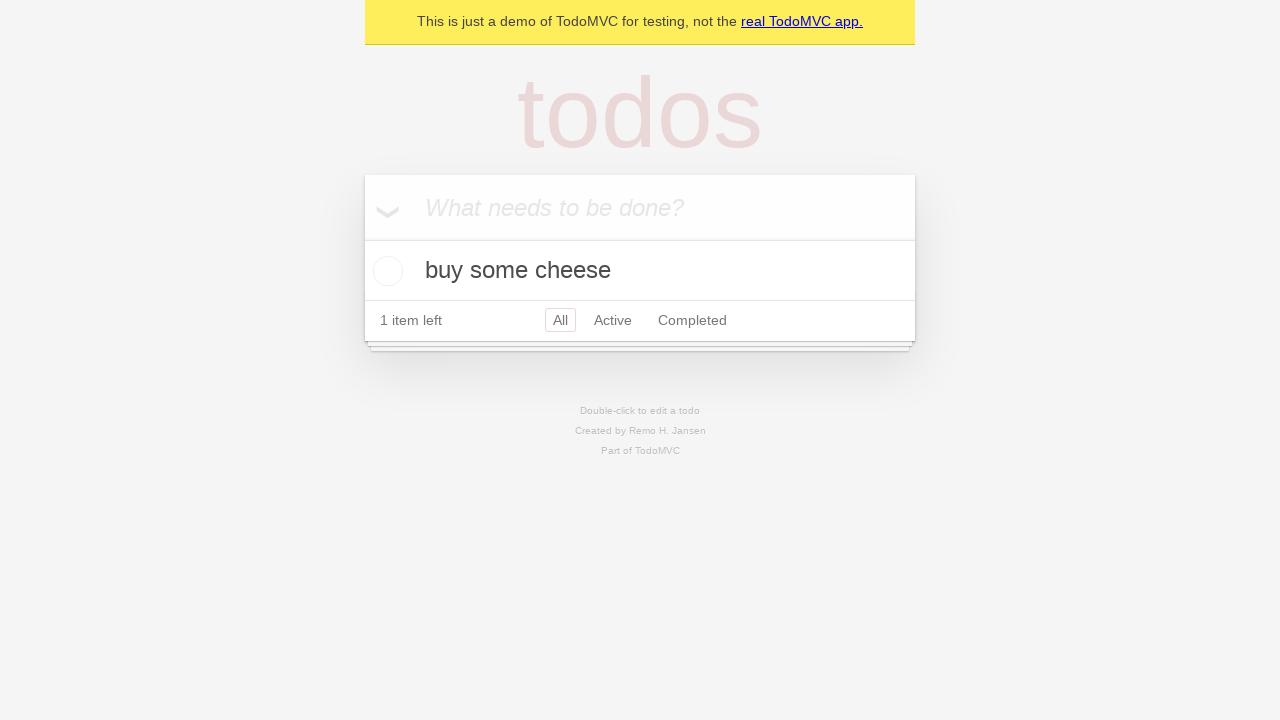

Filled todo input with 'feed the cat' on internal:attr=[placeholder="What needs to be done?"i]
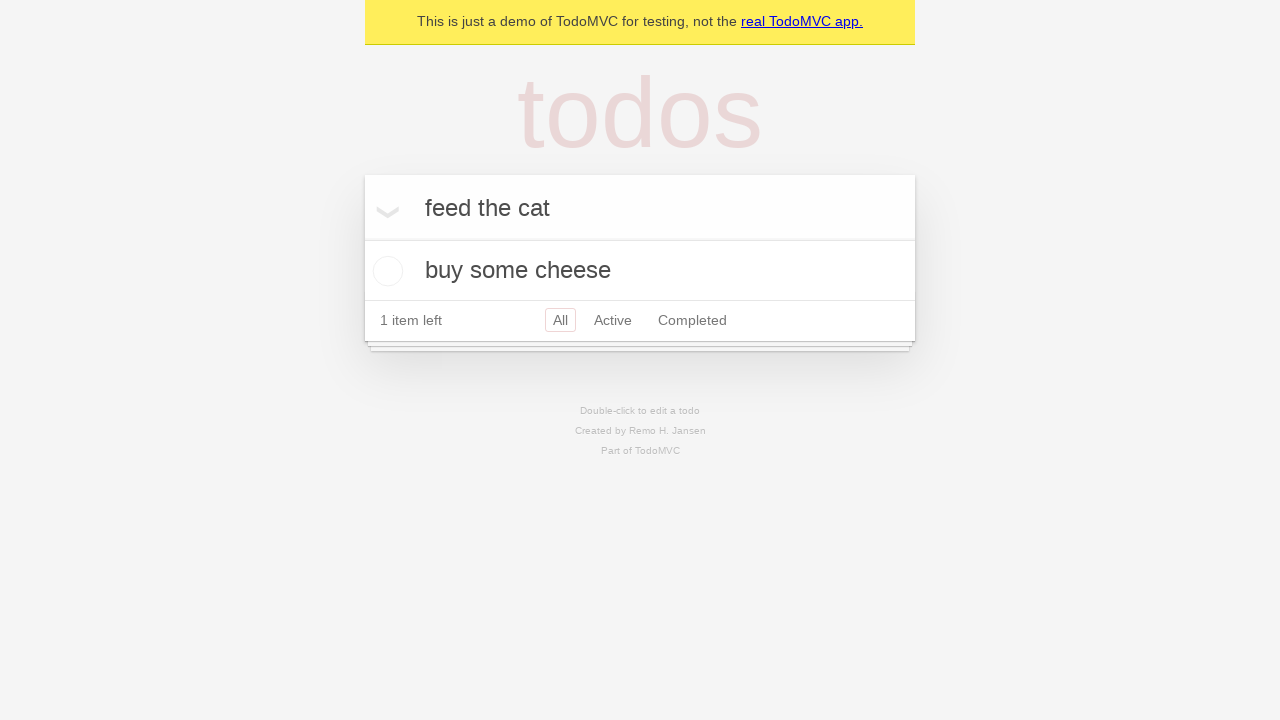

Pressed Enter to add second todo item on internal:attr=[placeholder="What needs to be done?"i]
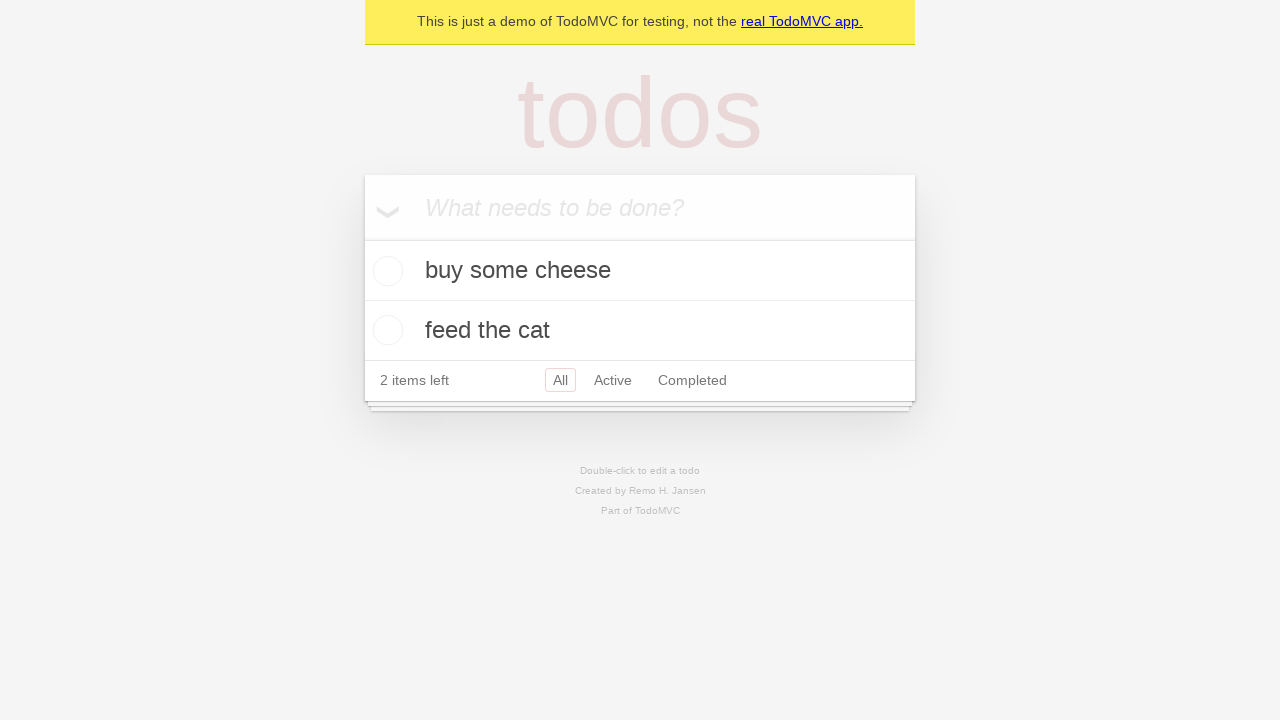

Filled todo input with 'book a doctors appointment' on internal:attr=[placeholder="What needs to be done?"i]
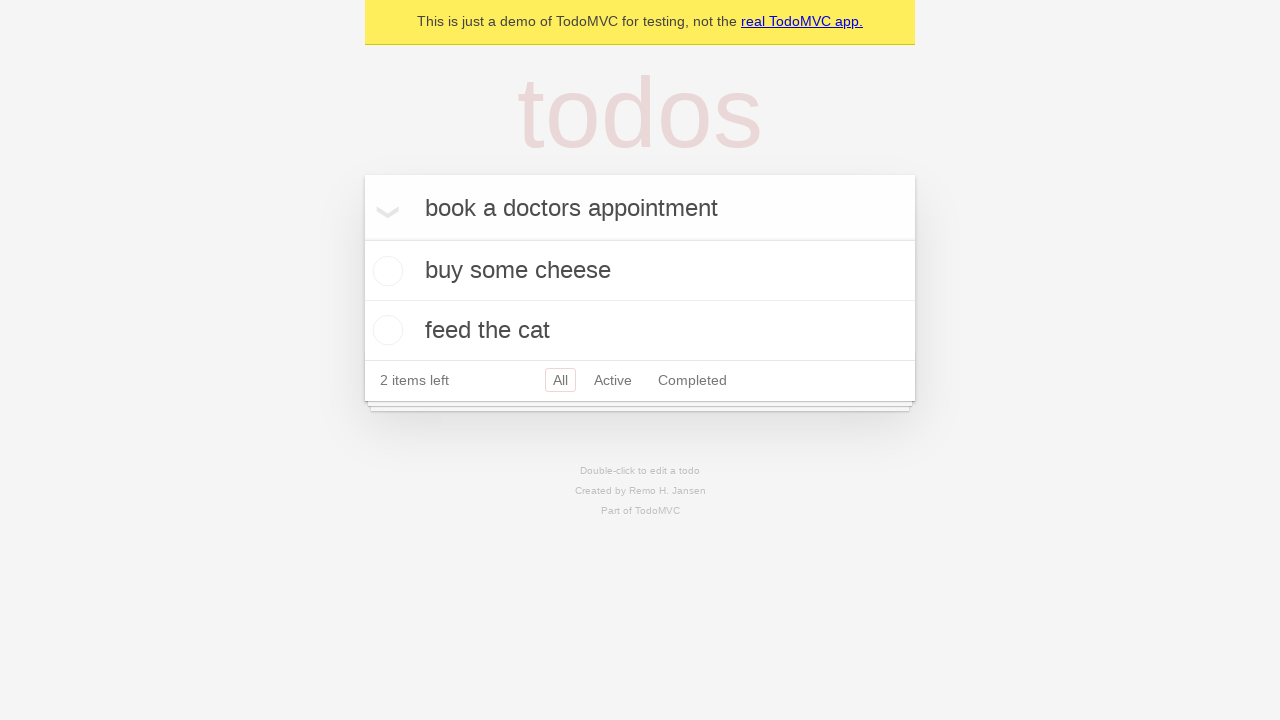

Pressed Enter to add third todo item on internal:attr=[placeholder="What needs to be done?"i]
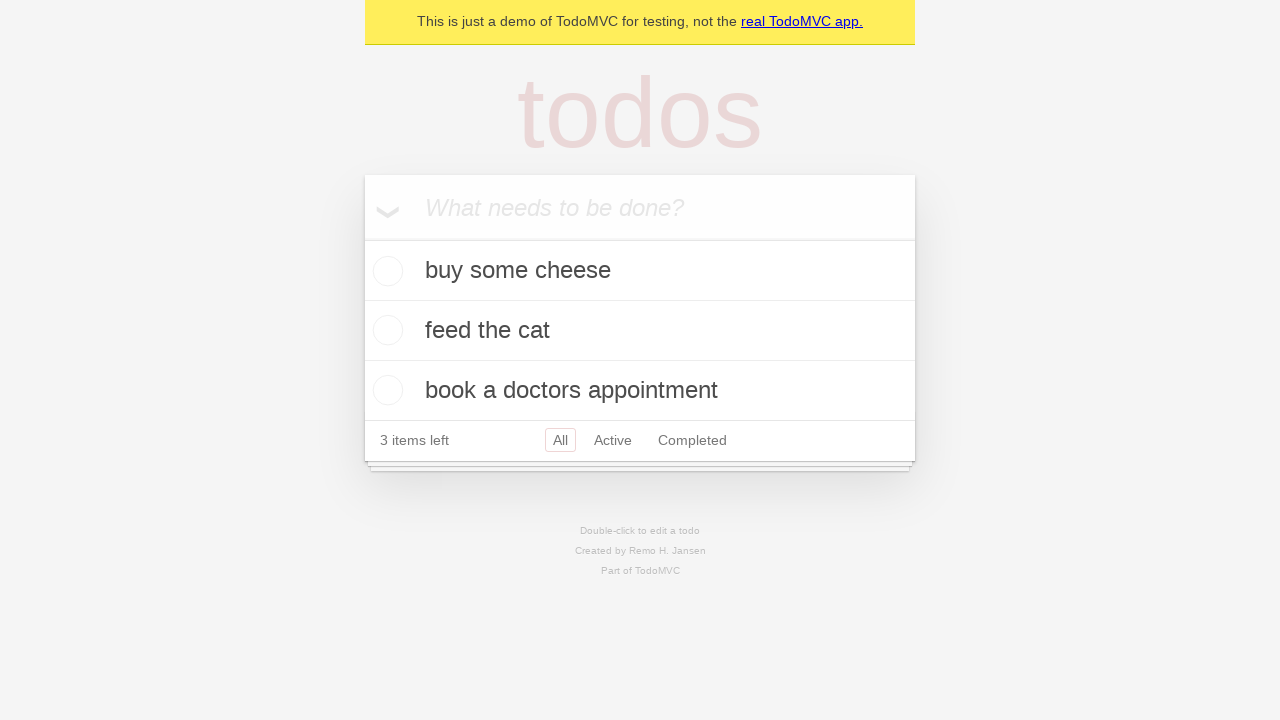

Clicked 'Mark all as complete' checkbox at (362, 238) on internal:label="Mark all as complete"i
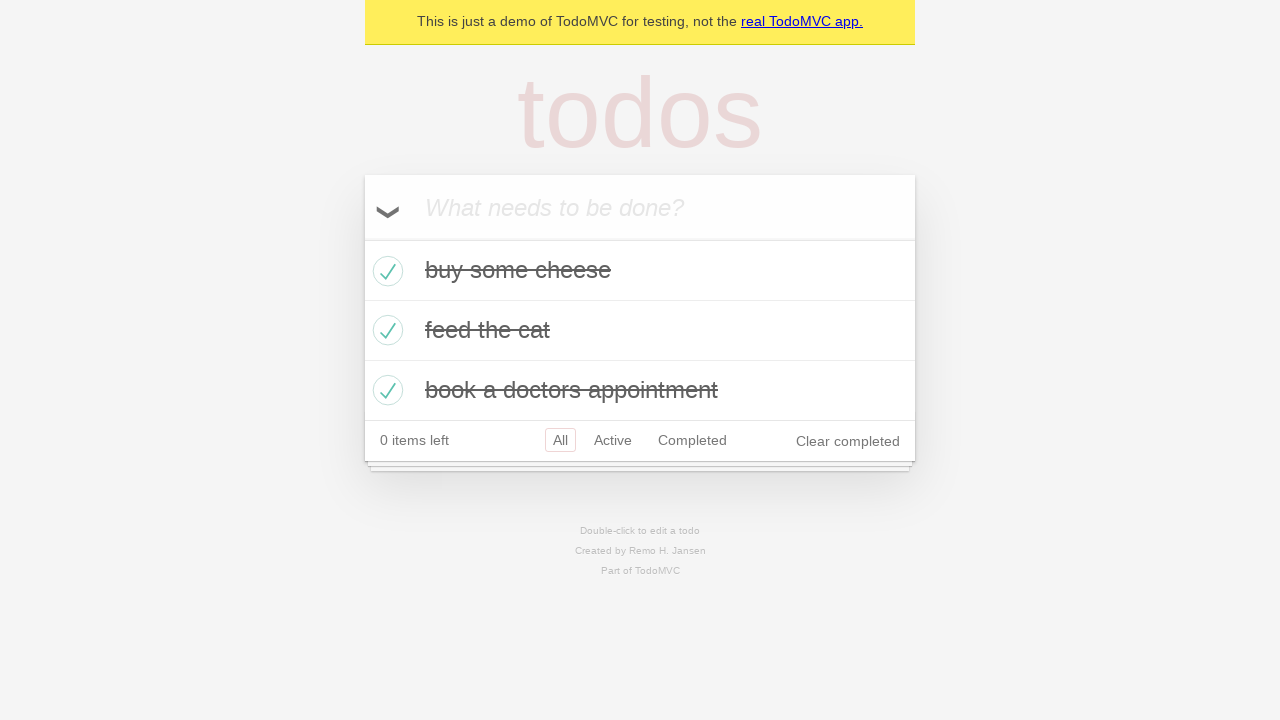

Verified all todo items are marked as completed
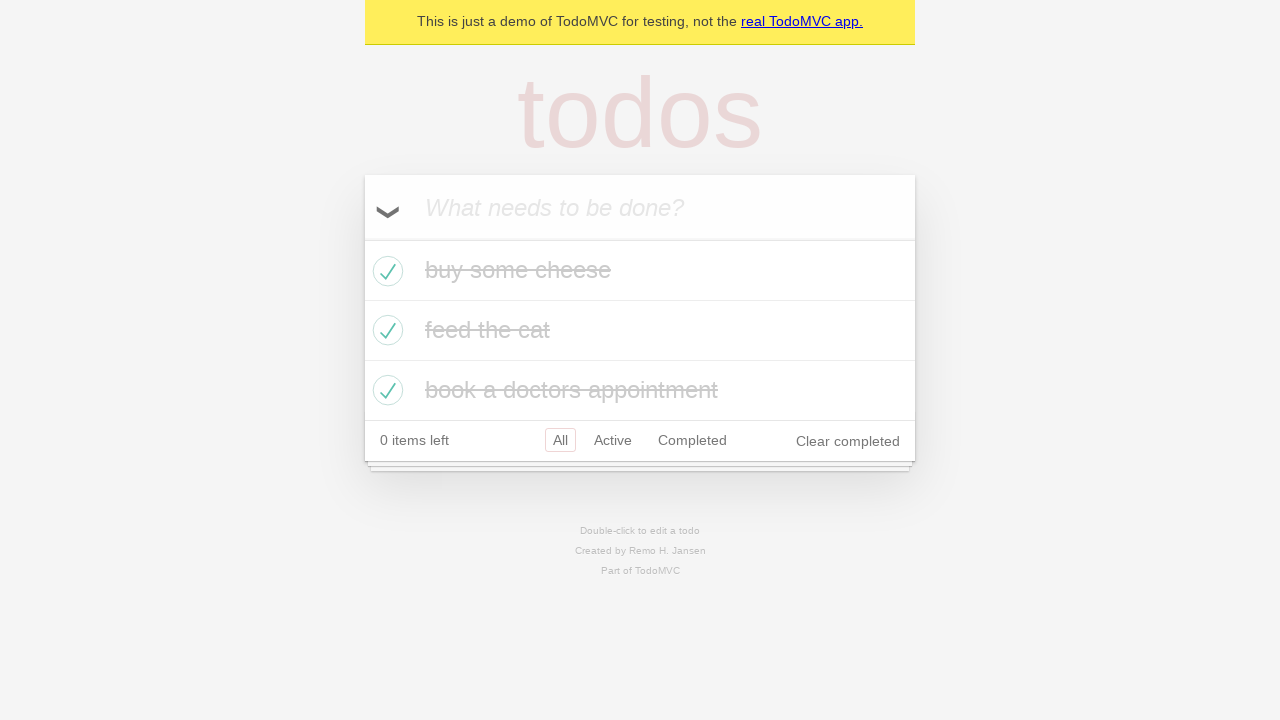

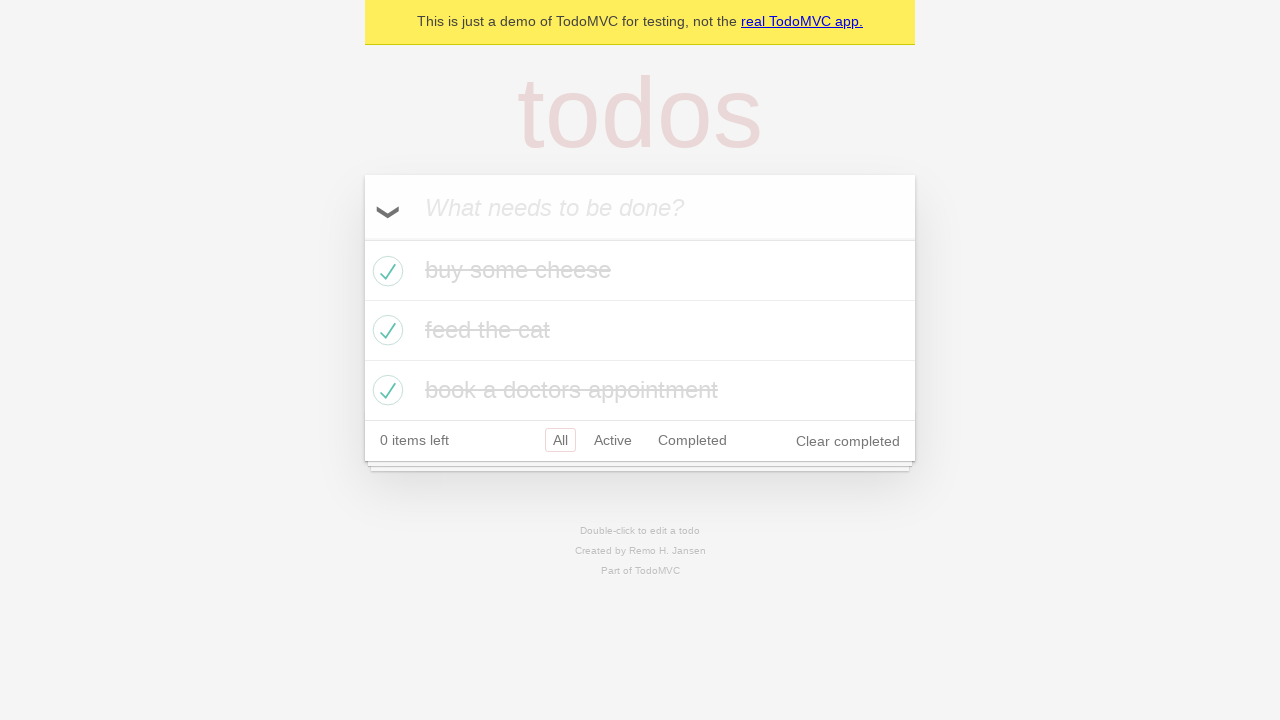